Tests dropdown selection by visible text, selecting "Option 1" from the dropdown menu

Starting URL: https://the-internet.herokuapp.com/dropdown

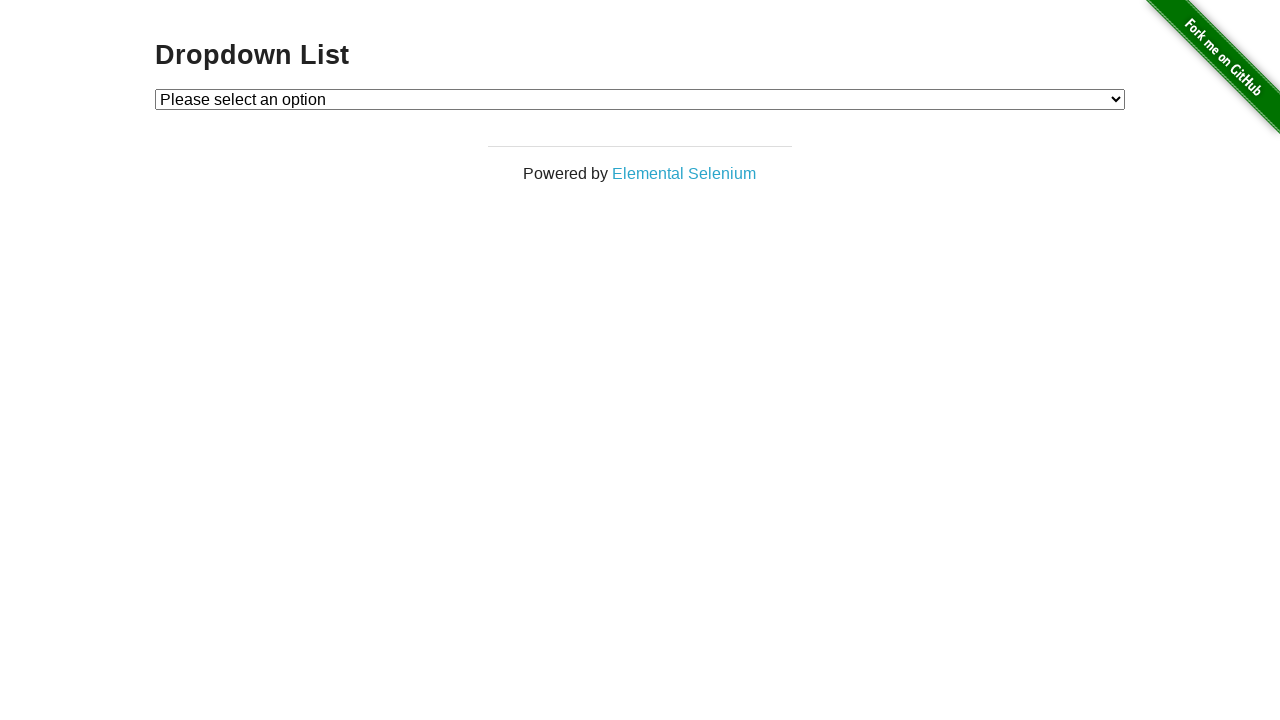

Navigated to dropdown menu page
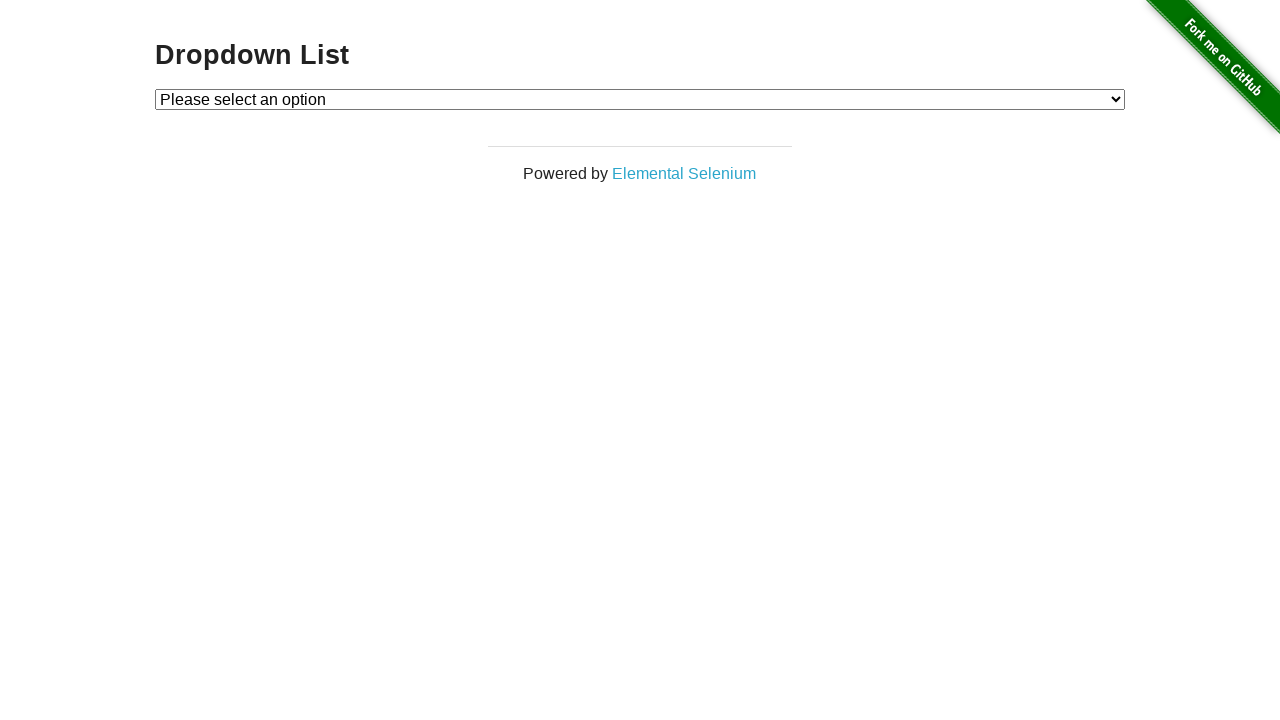

Selected 'Option 1' from dropdown menu on #dropdown
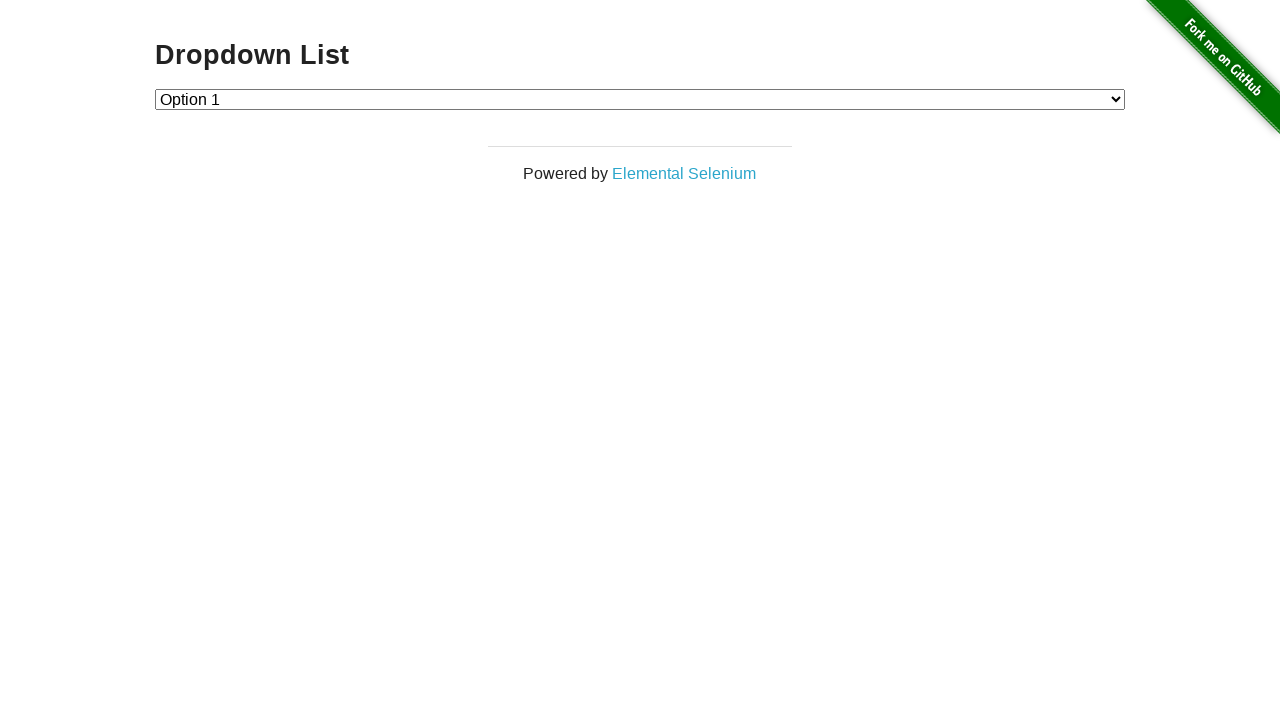

Verified dropdown selection was set to Option 1
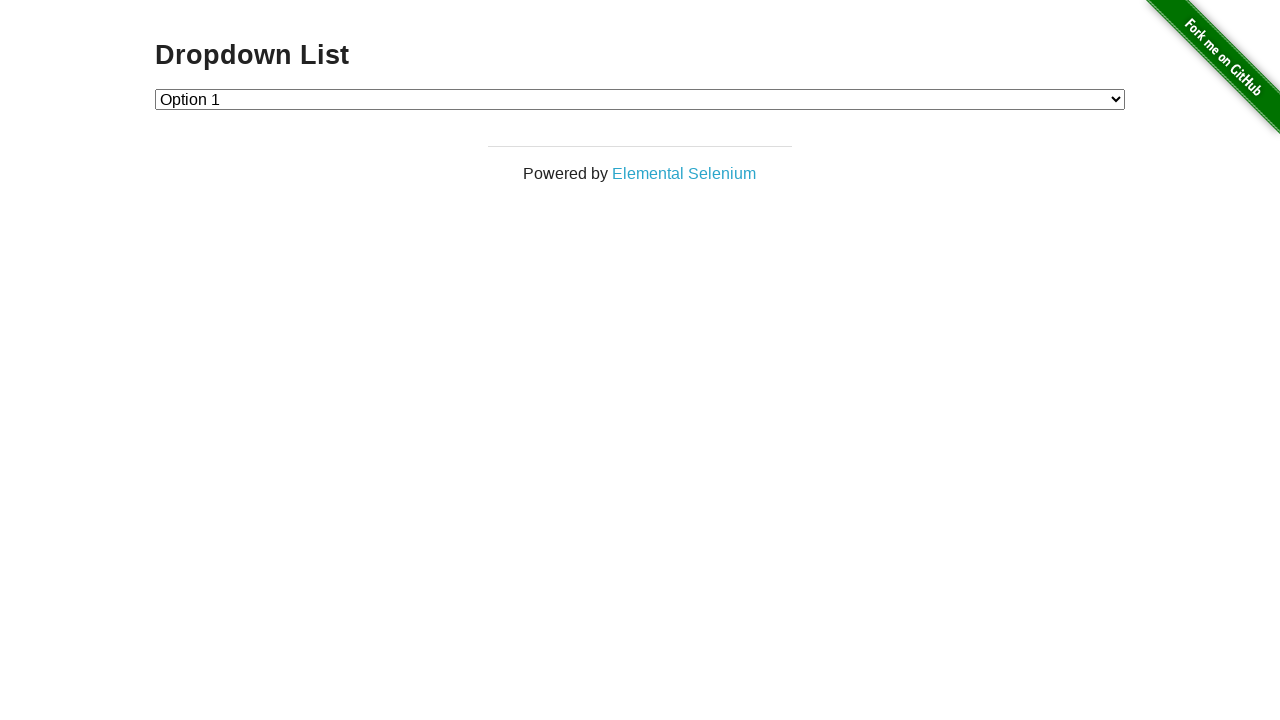

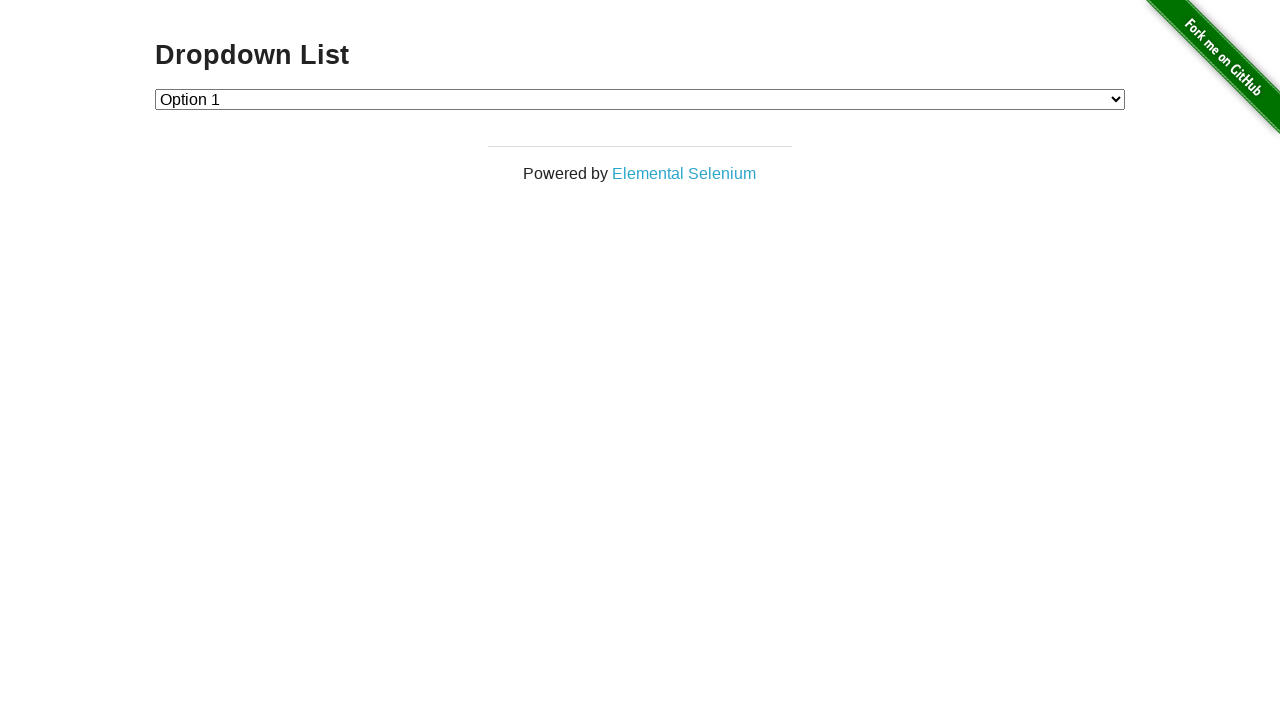